Tests the full flow of adding a product, checking out, and clicking Place Order button

Starting URL: https://rahulshettyacademy.com/seleniumPractise/#/

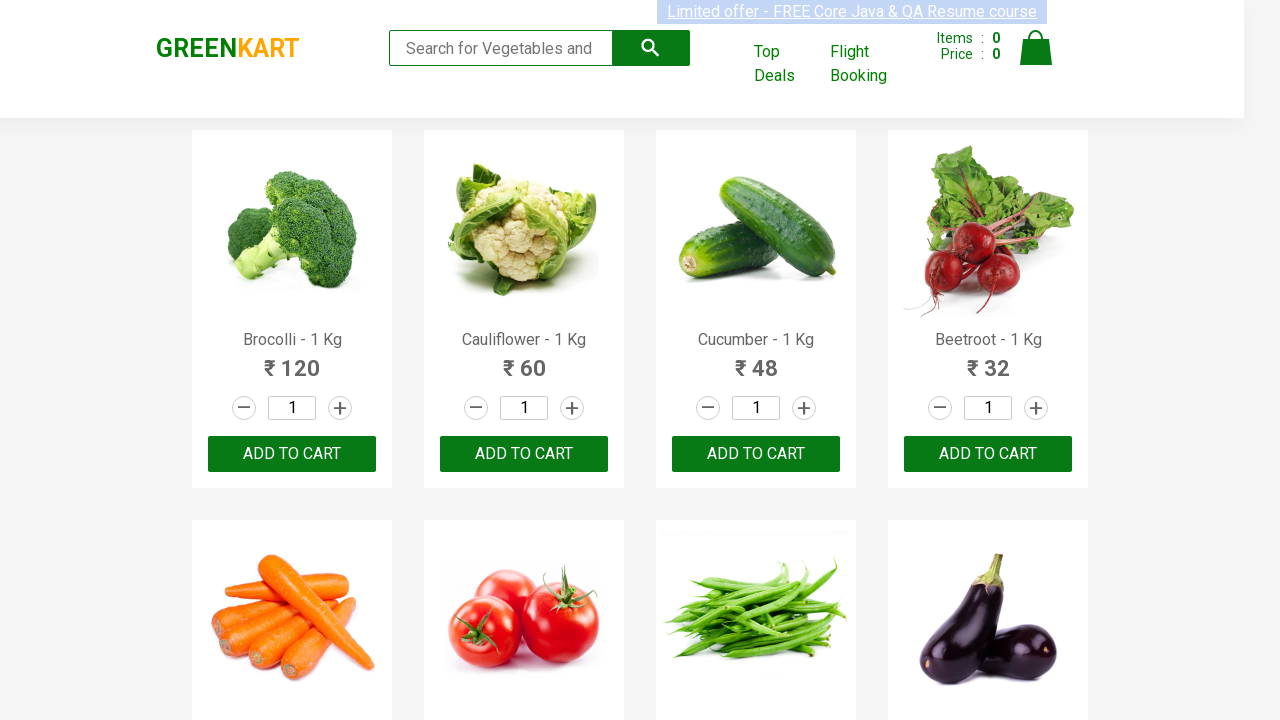

Clicked ADD TO CART button on first product at (292, 454) on .product >> nth=0 >> text=ADD TO CART
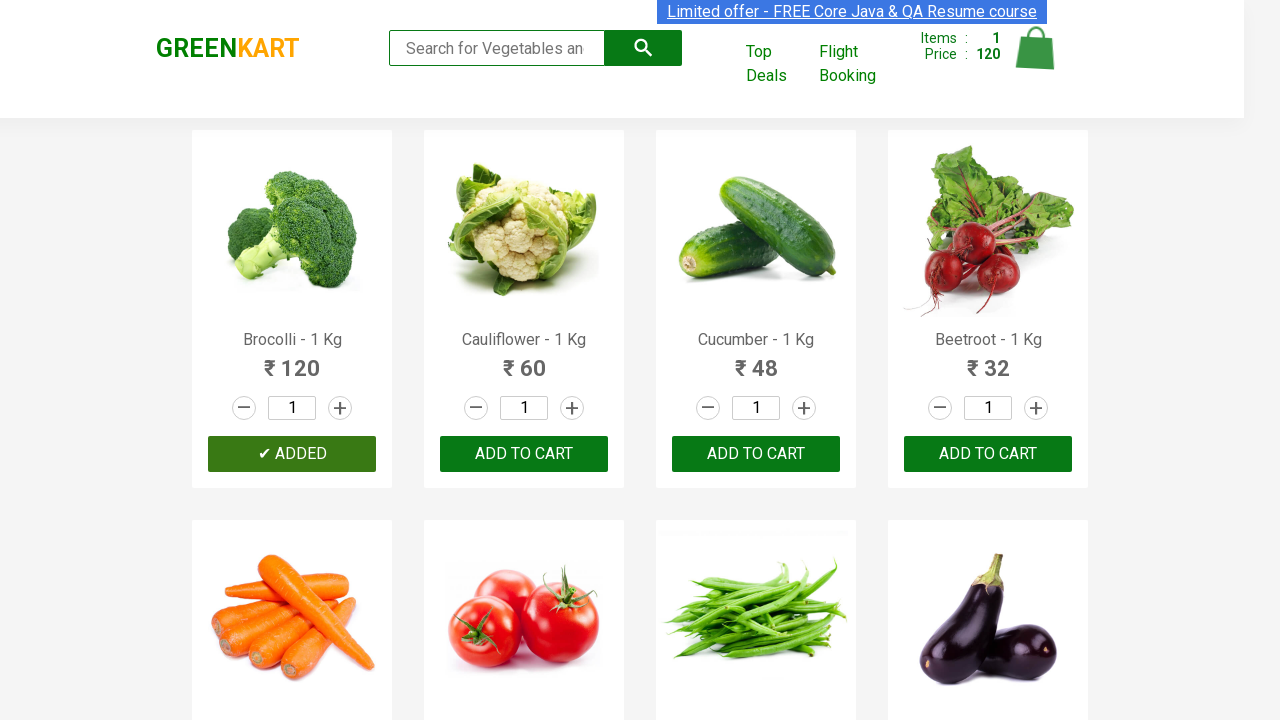

Clicked cart icon to view cart at (1036, 59) on .cart-icon
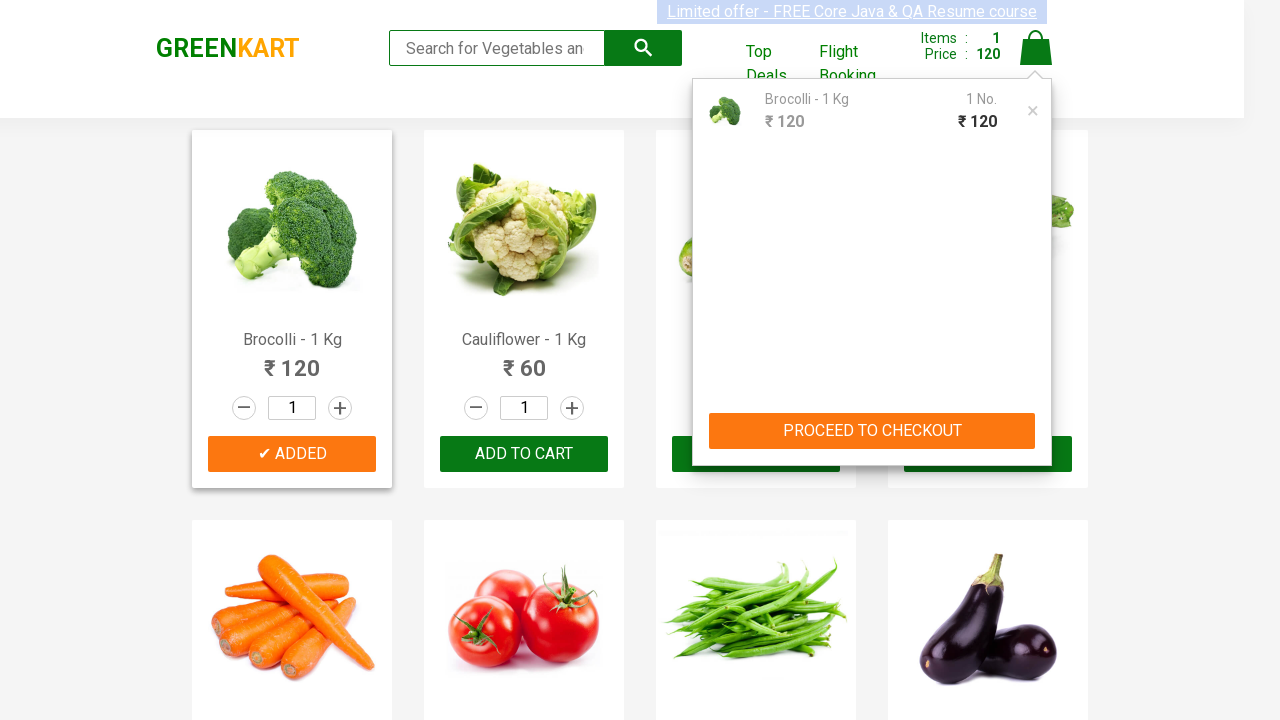

Clicked PROCEED TO CHECKOUT button at (872, 431) on text=PROCEED TO CHECKOUT
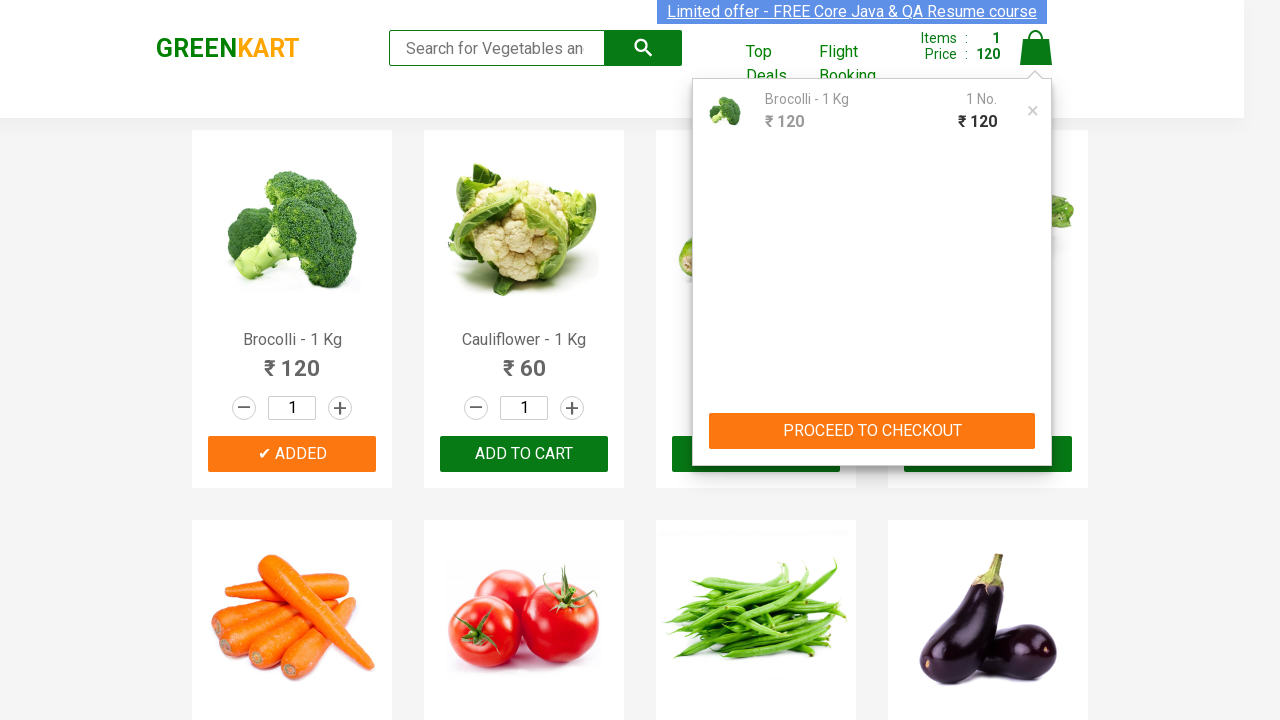

Clicked Place Order button at (1036, 420) on button:has-text('Place Order')
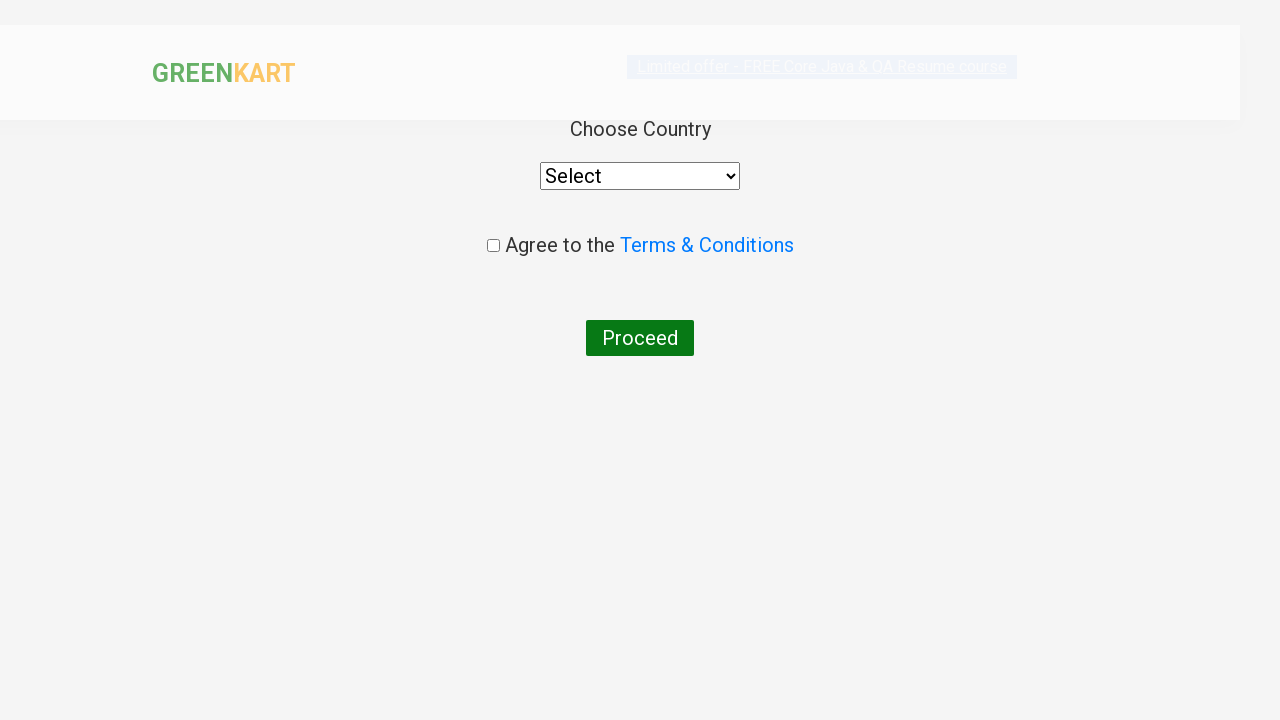

Country selection modal appeared as expected
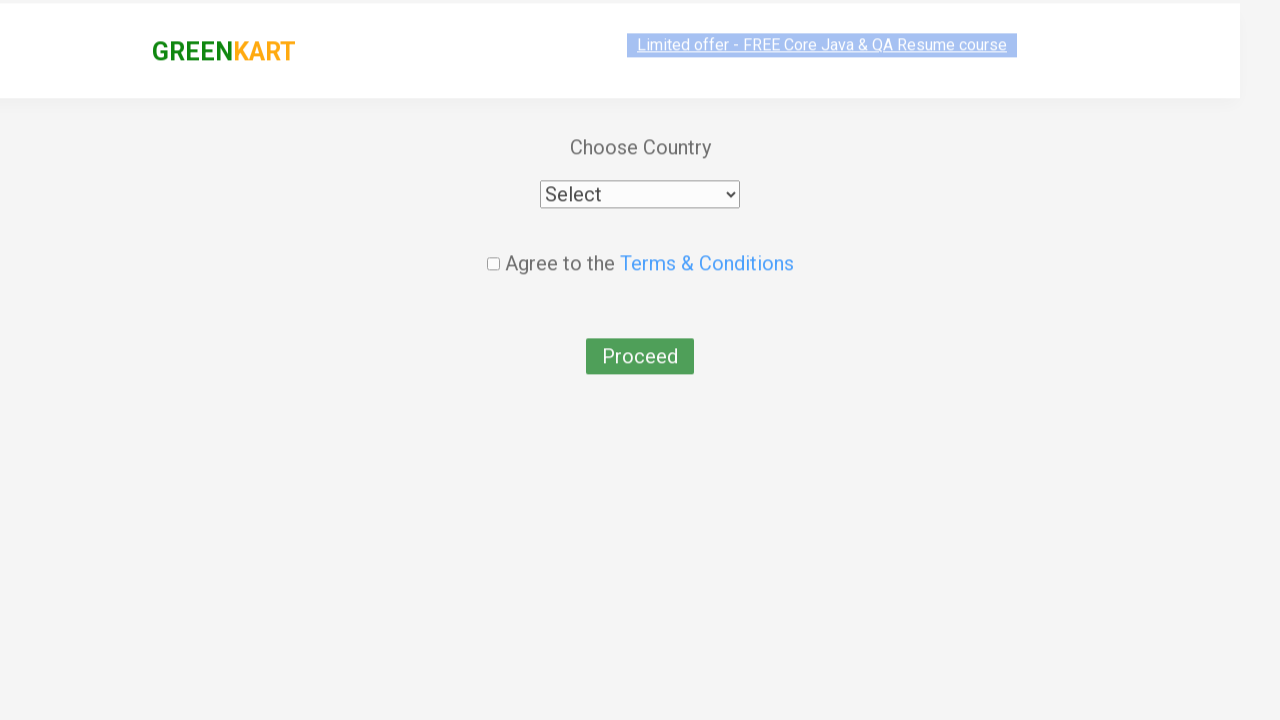

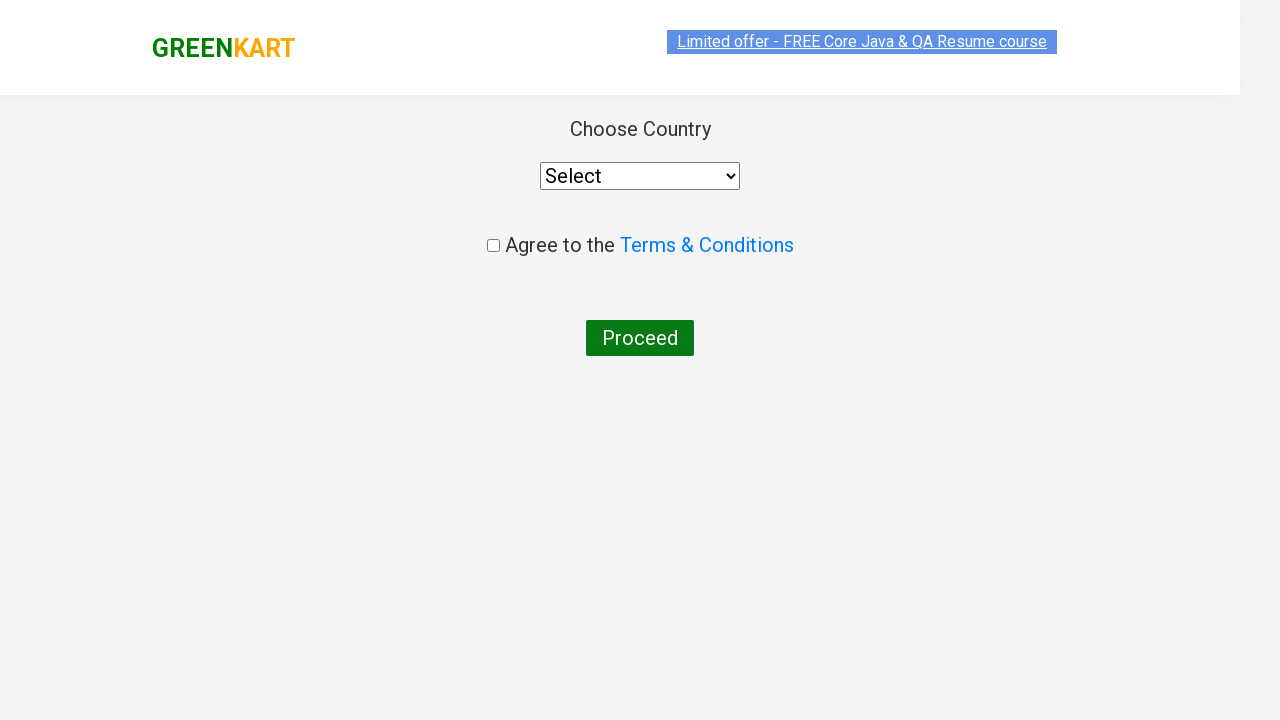